Tests window handling on Herokuapp by navigating to Multiple Windows page, opening a new window, and verifying text in both windows

Starting URL: https://the-internet.herokuapp.com/

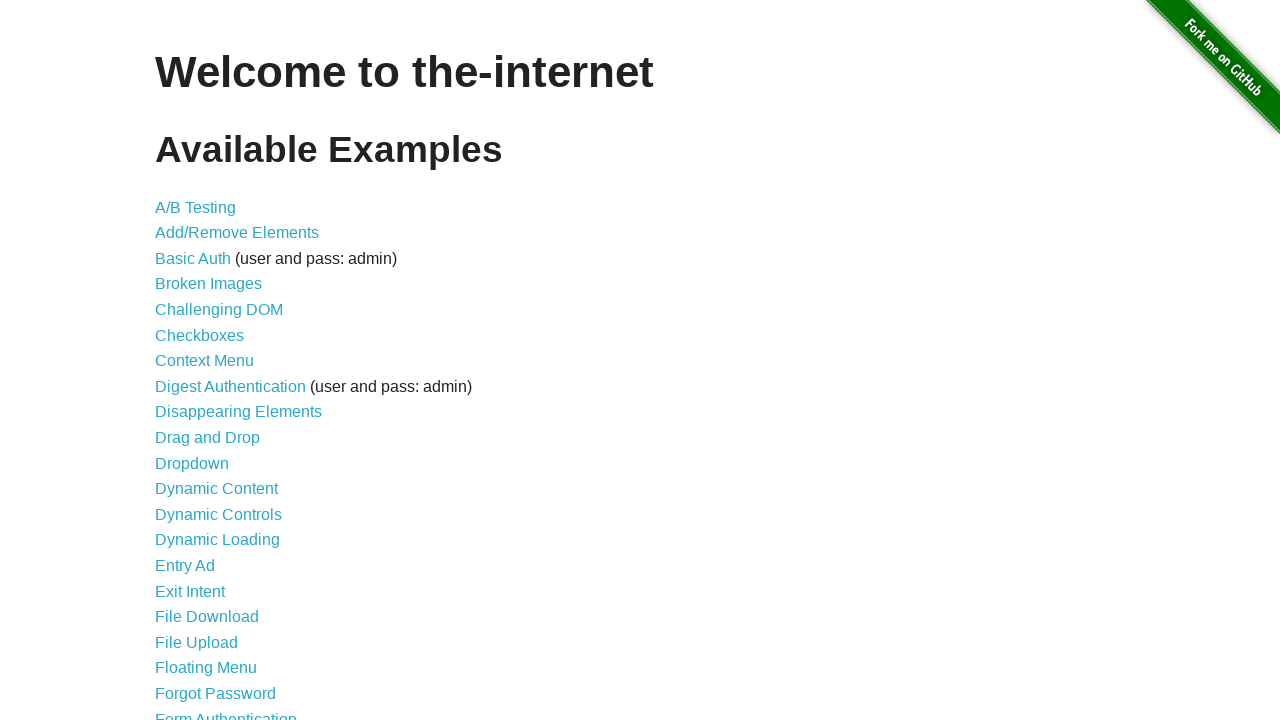

Clicked on Multiple Windows link at (218, 369) on a:text('Multiple Windows')
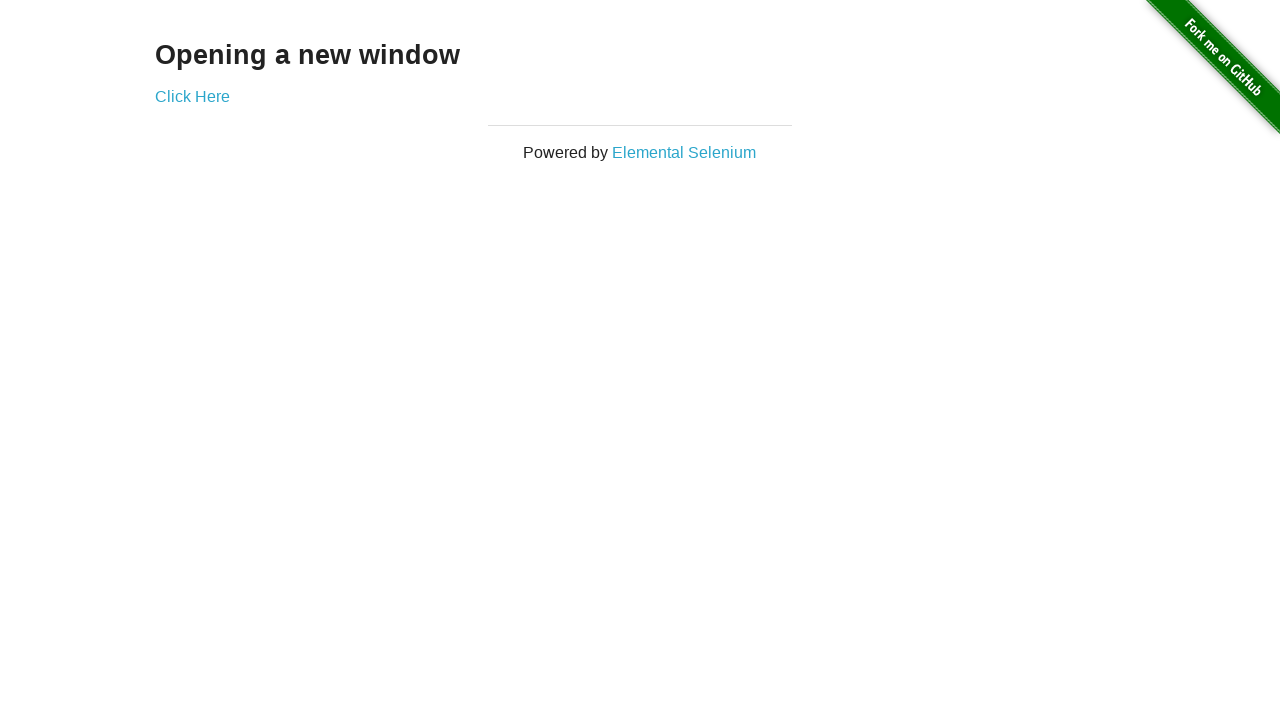

Clicked 'Click Here' link and new window opened at (192, 96) on a:text('Click Here')
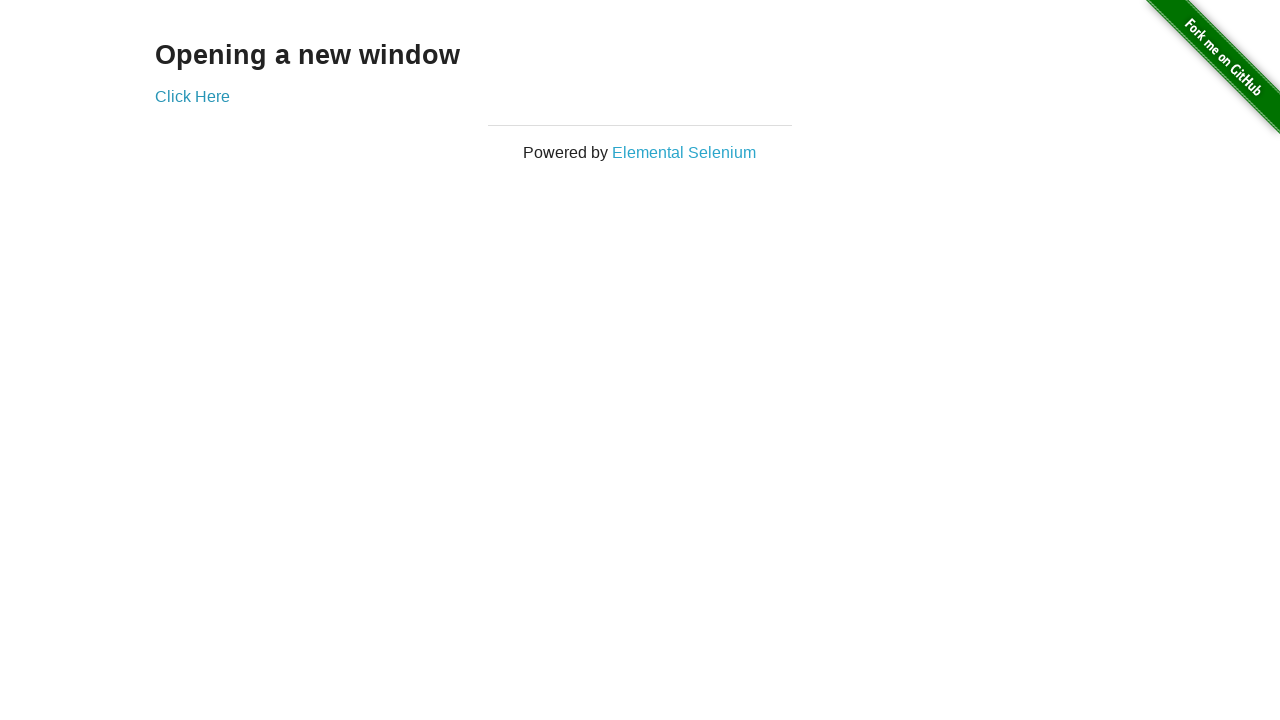

Captured new window reference
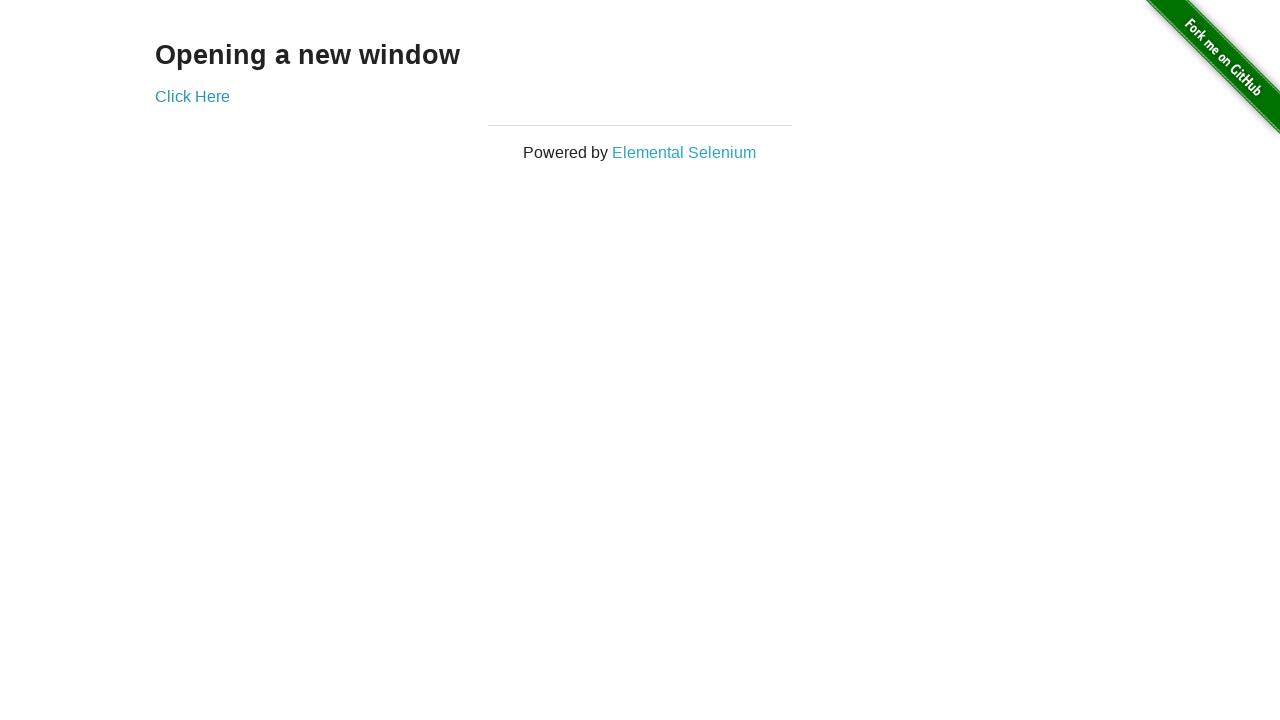

Retrieved text from new window: 'New Window'
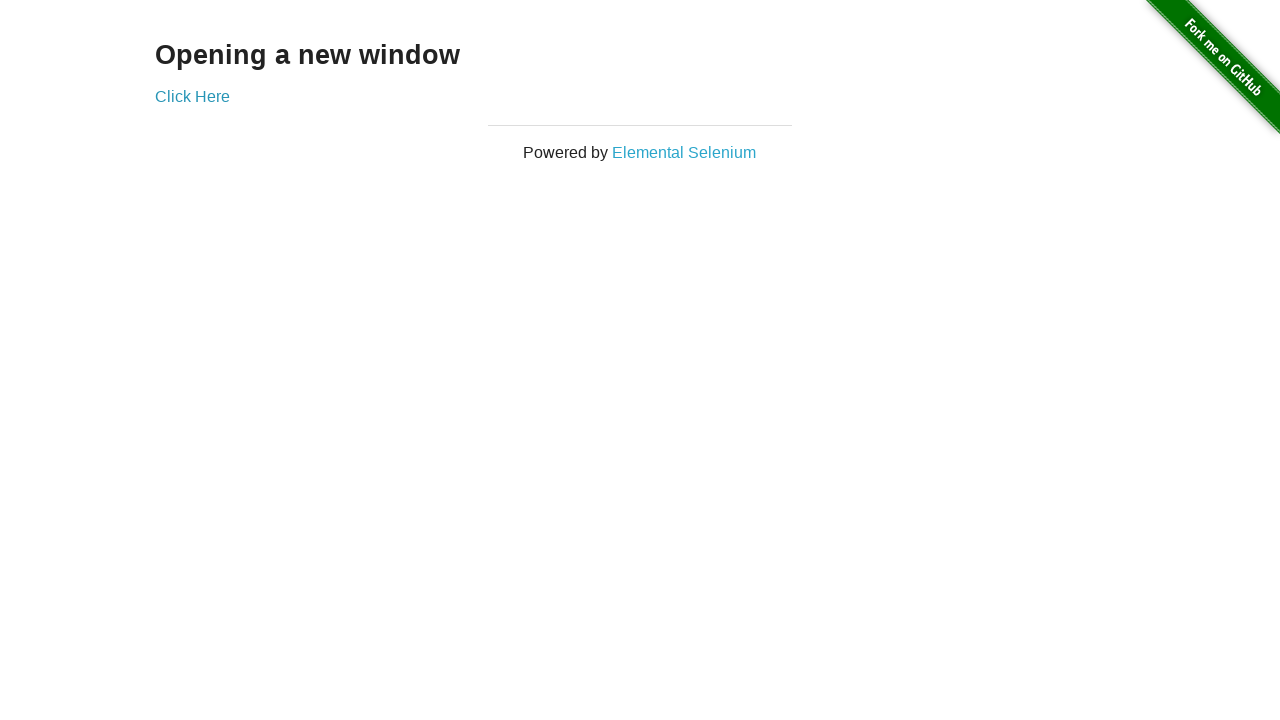

Retrieved text from parent window: 'Opening a new window'
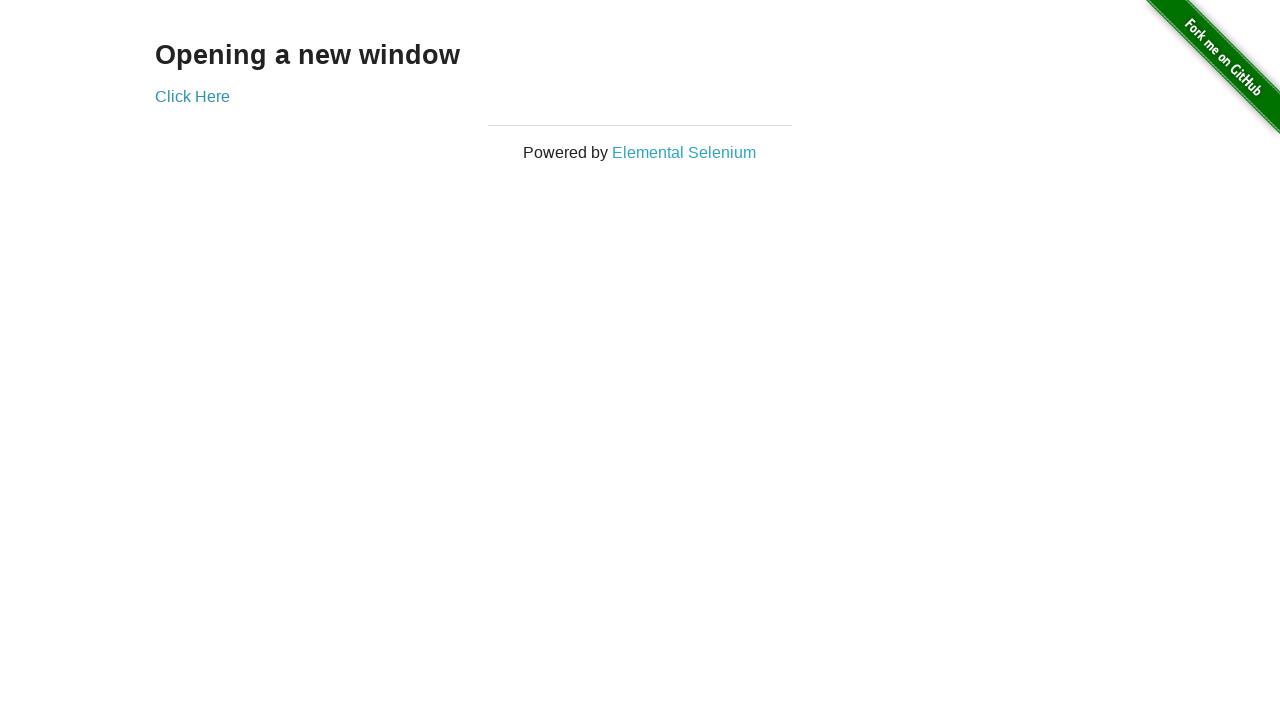

Closed the new window
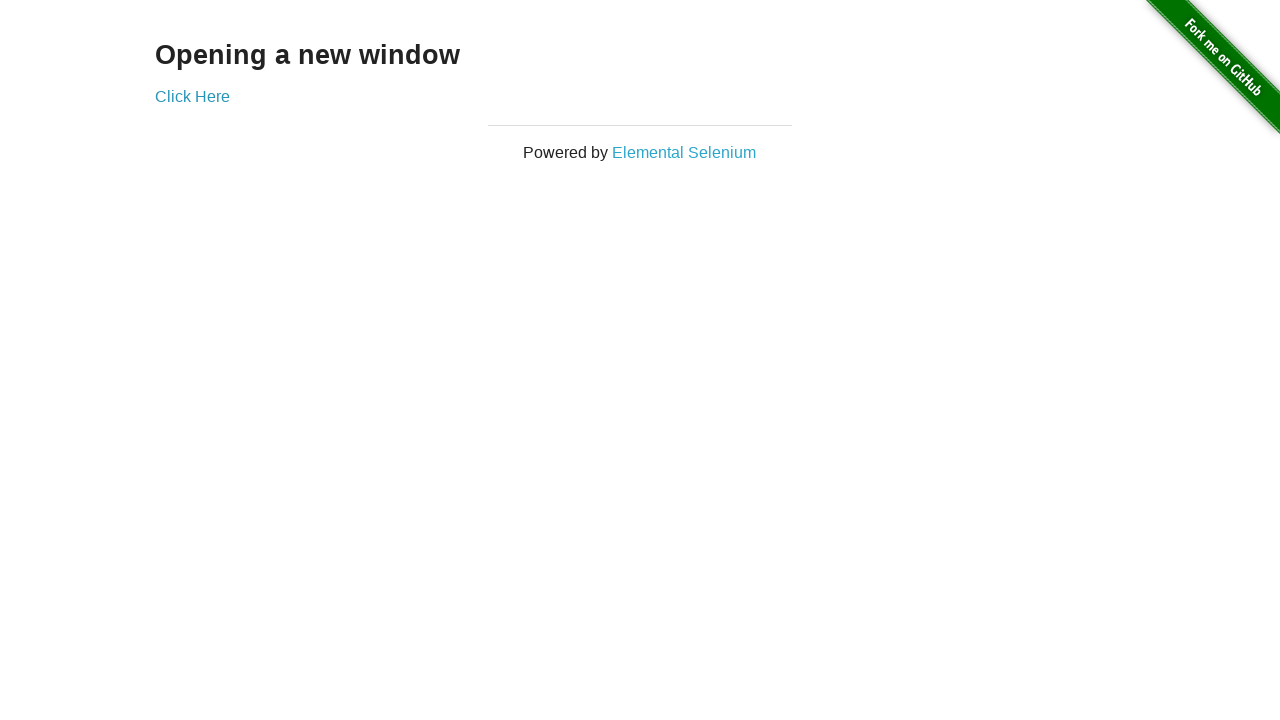

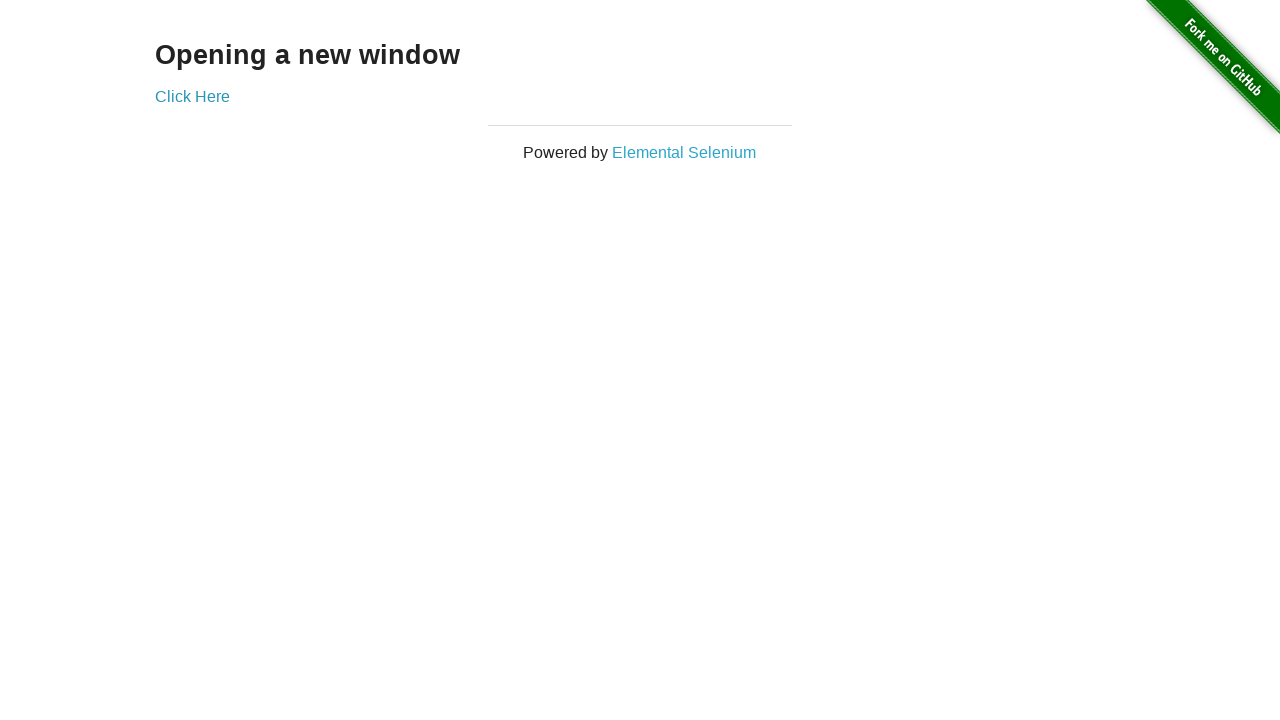